Tests JavaScript alert functionality by entering a name, clicking confirm button, verifying the alert contains the entered name, and accepting the alert

Starting URL: https://rahulshettyacademy.com/AutomationPractice

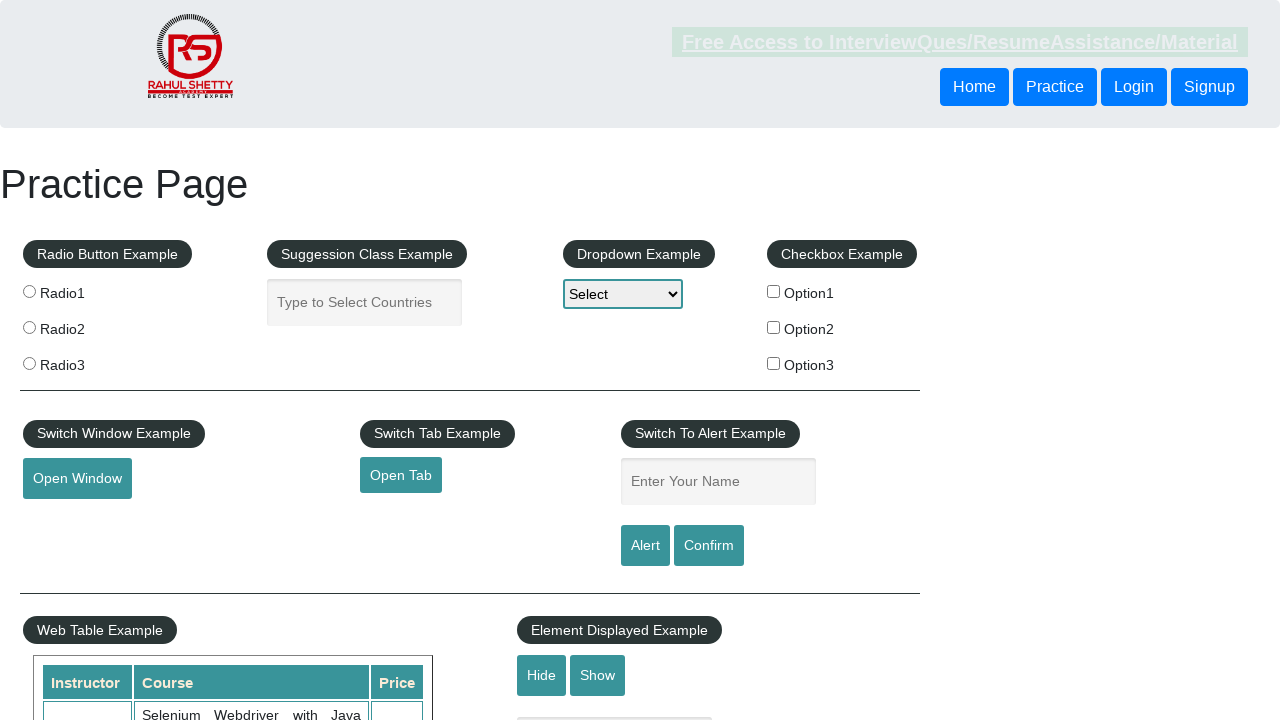

Filled name input field with 'Bartek' on input#name
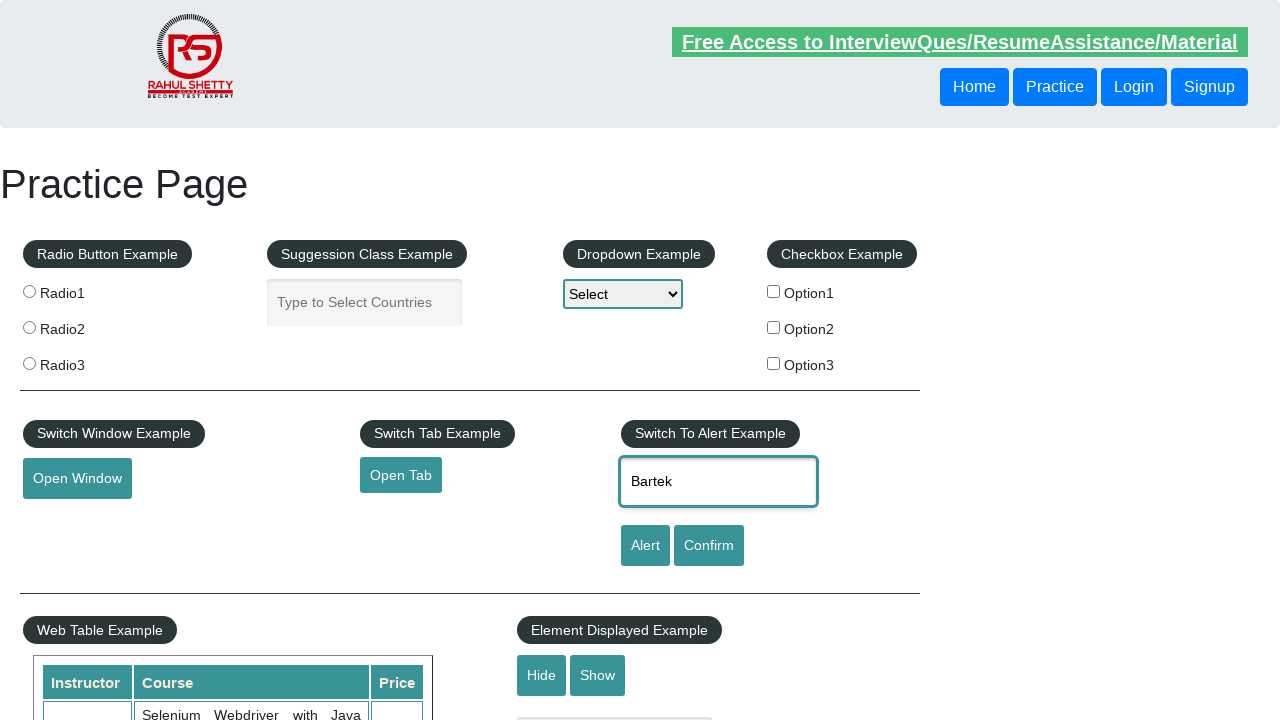

Clicked confirm button to trigger alert at (709, 546) on input#confirmbtn
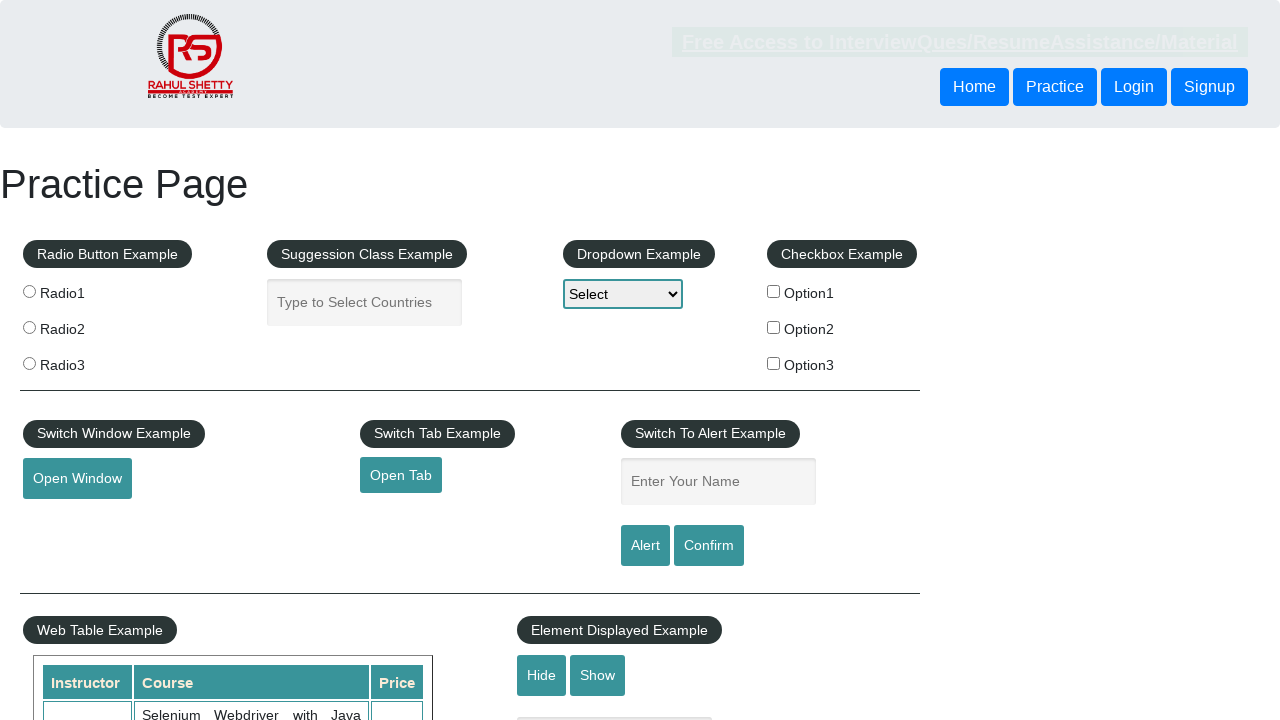

Set up dialog handler to accept alerts
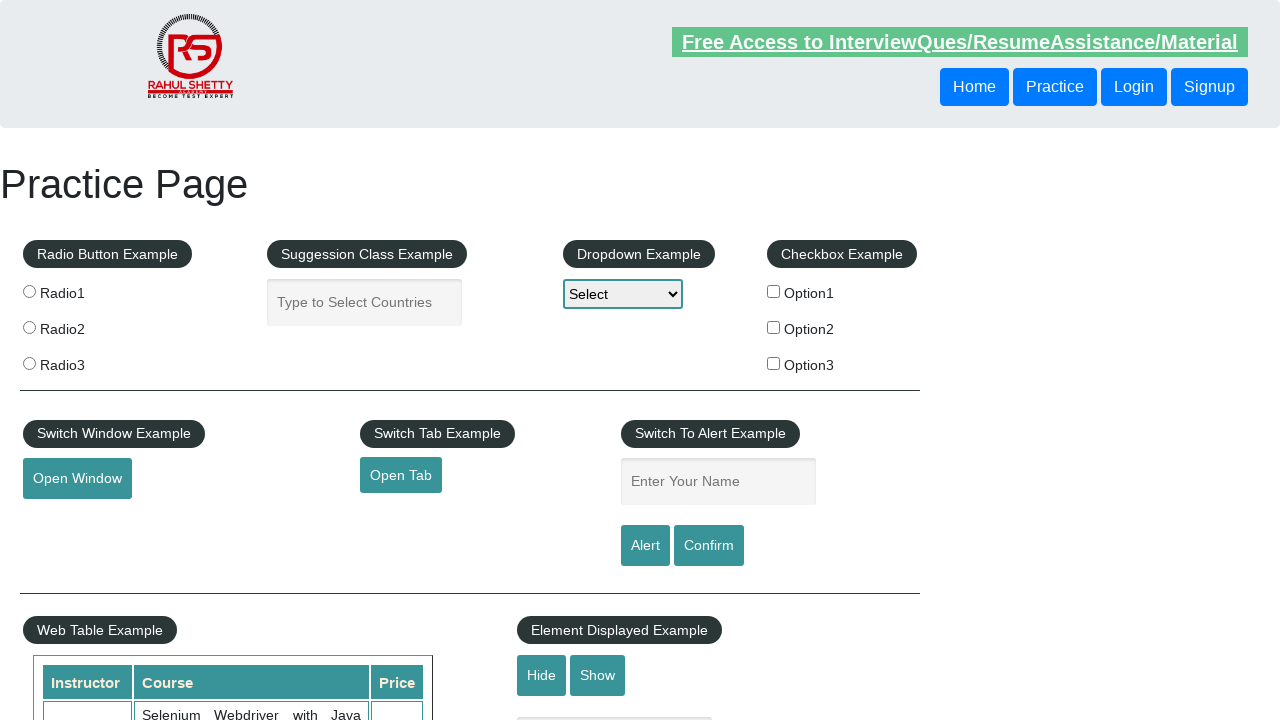

Configured dialog handler to capture alert message
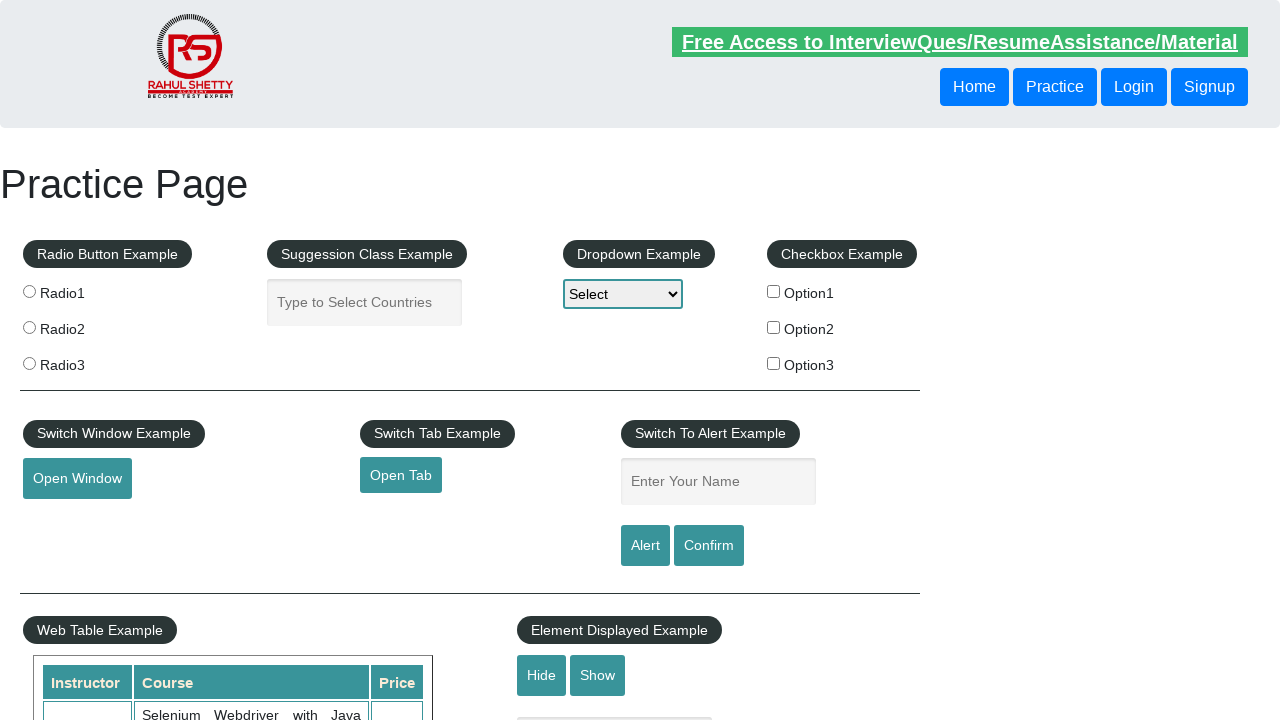

Filled name input field again with 'Bartek' on input#name
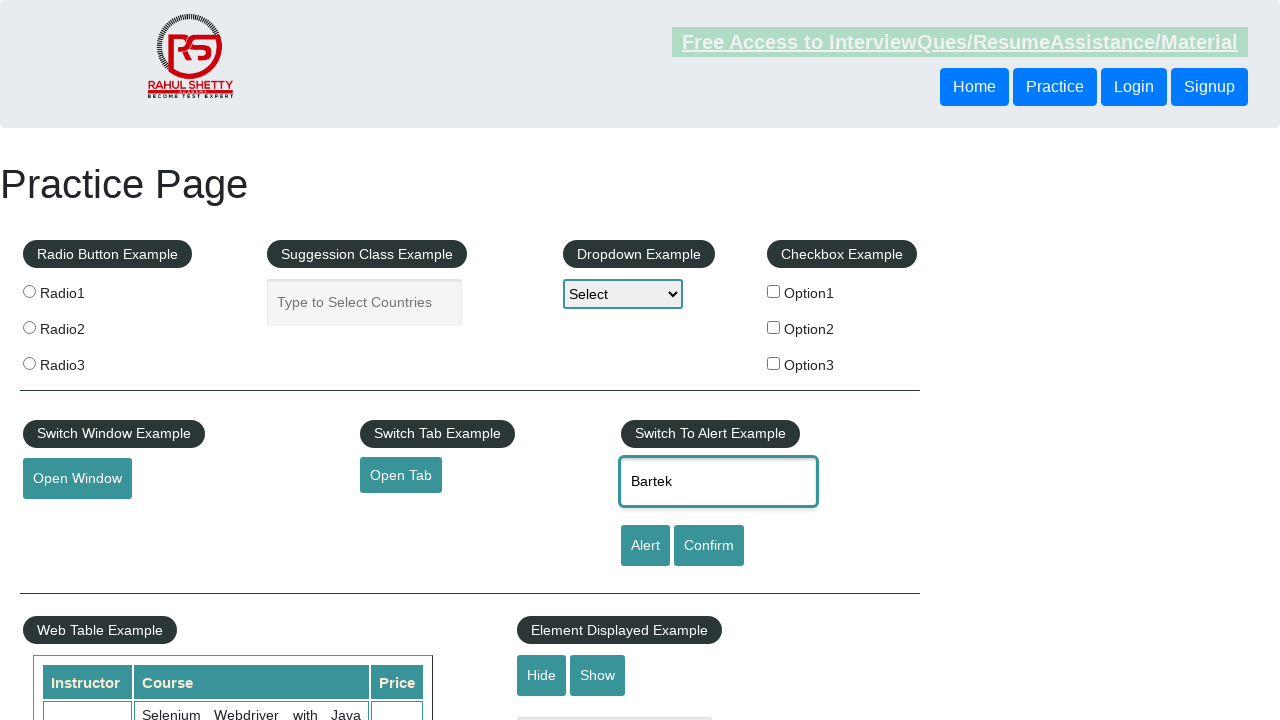

Clicked confirm button to trigger alert with handler active at (709, 546) on input#confirmbtn
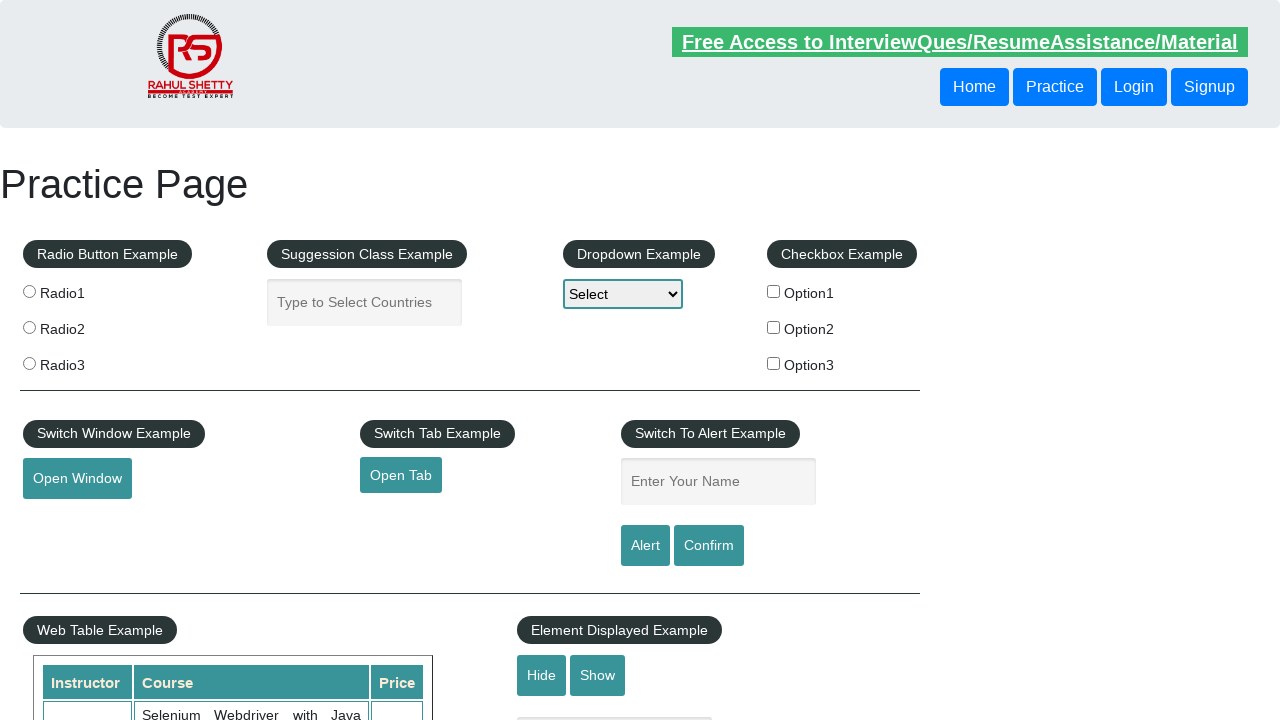

Waited 1 second for dialog to be processed
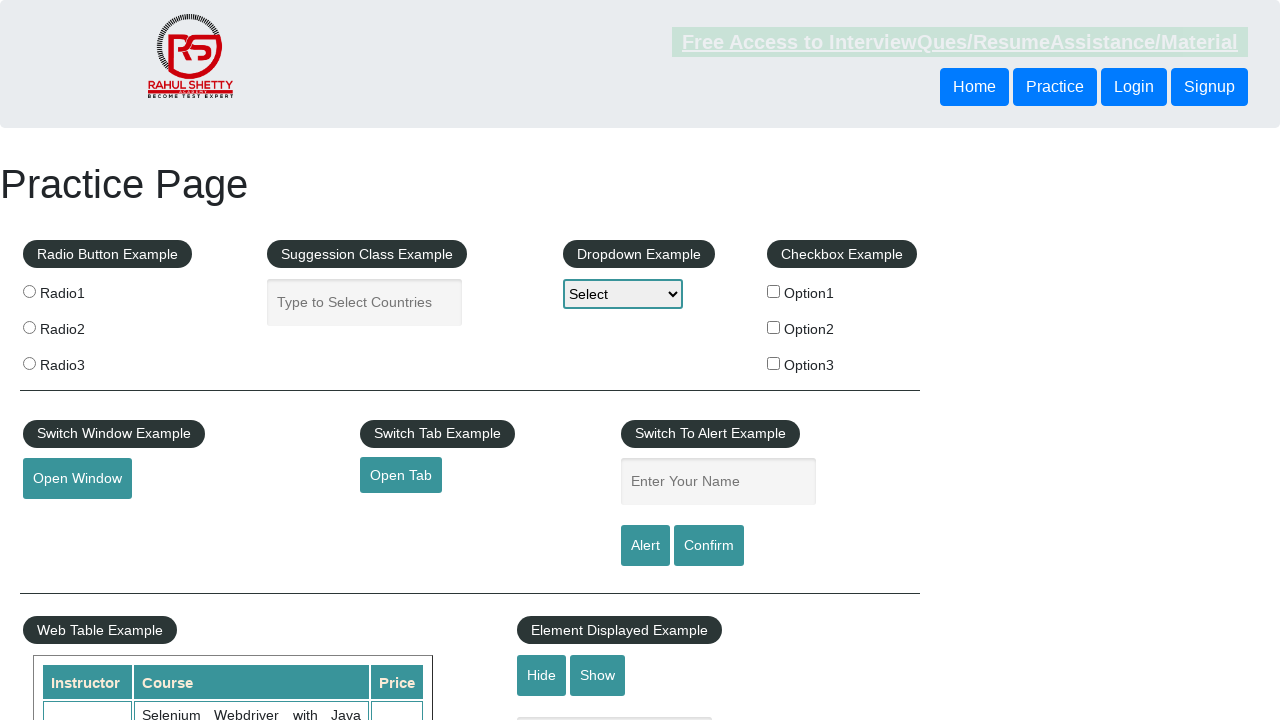

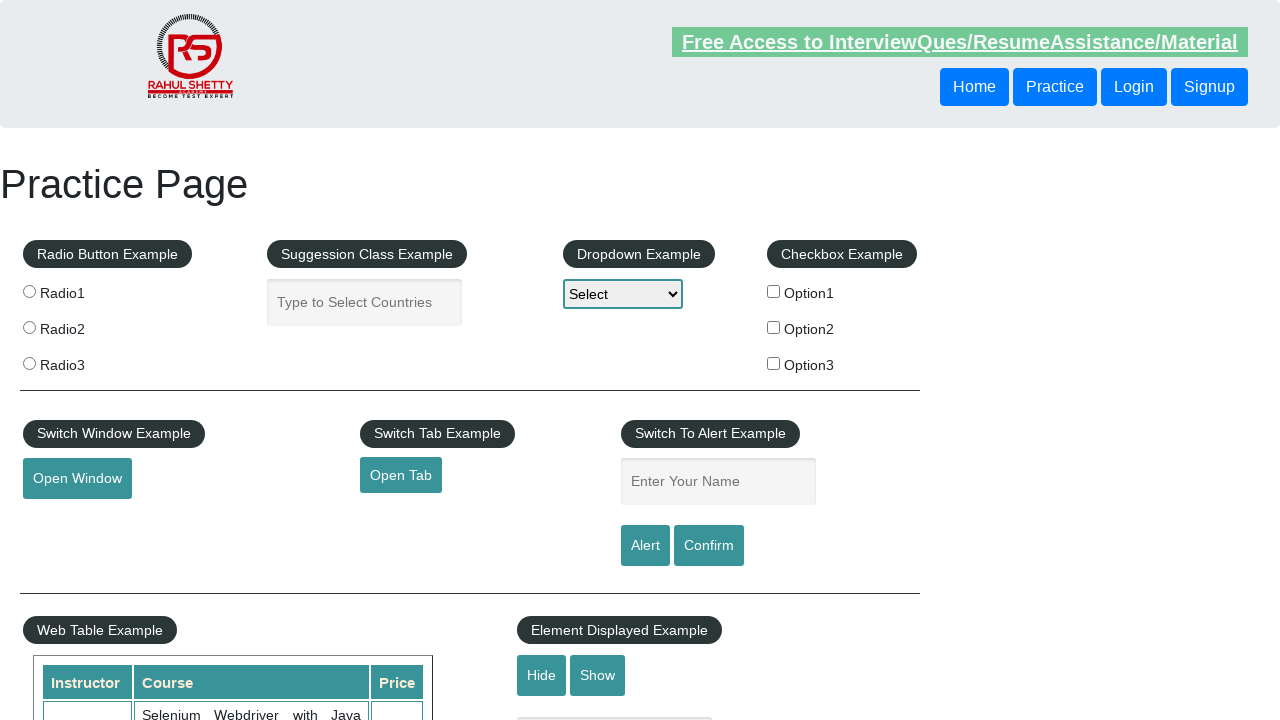